Clicks the alert button, verifies the alert text says "You clicked a button", accepts it, and verifies the URL remains unchanged.

Starting URL: https://demoqa.com/alerts

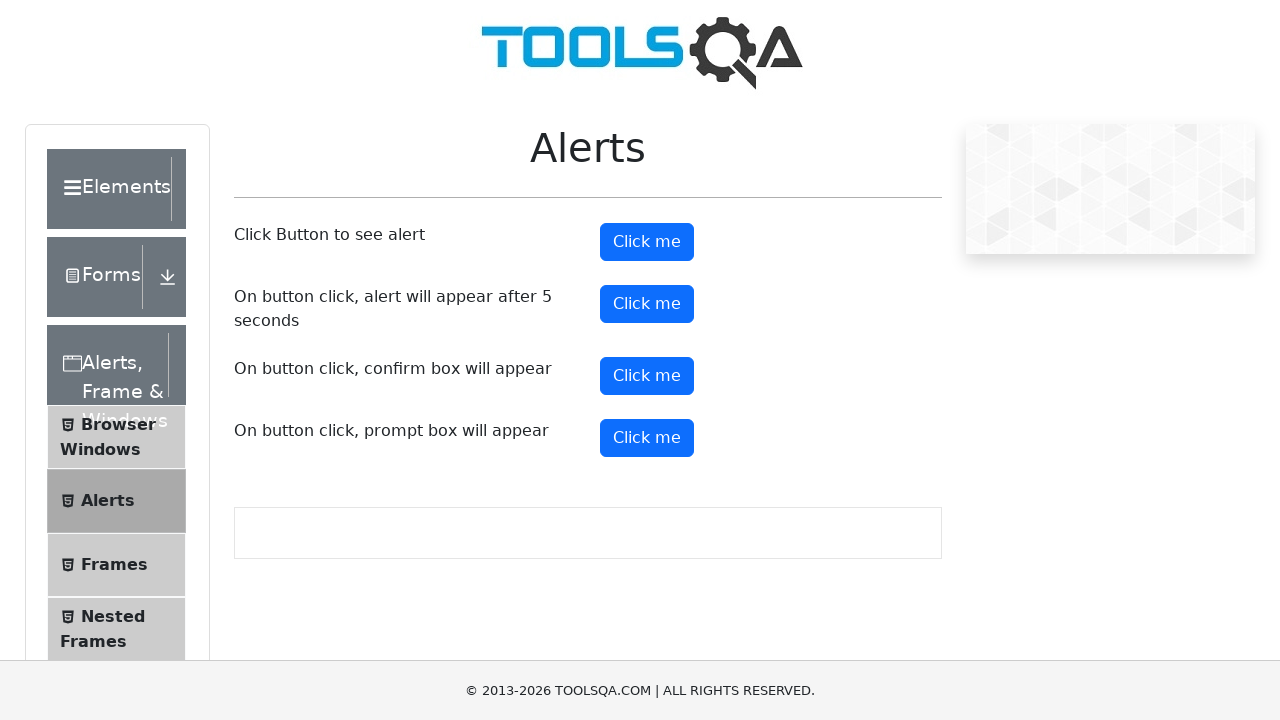

Navigated to https://demoqa.com/alerts
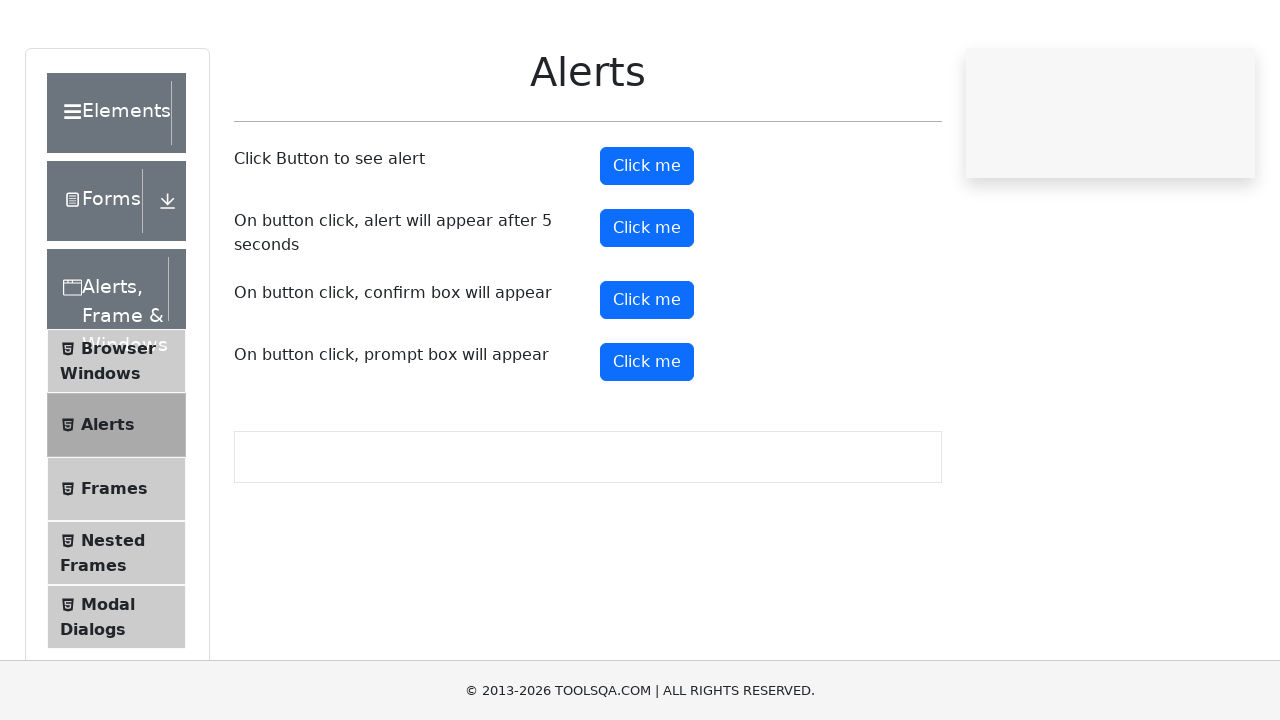

Clicked the alert button at (647, 242) on #alertButton
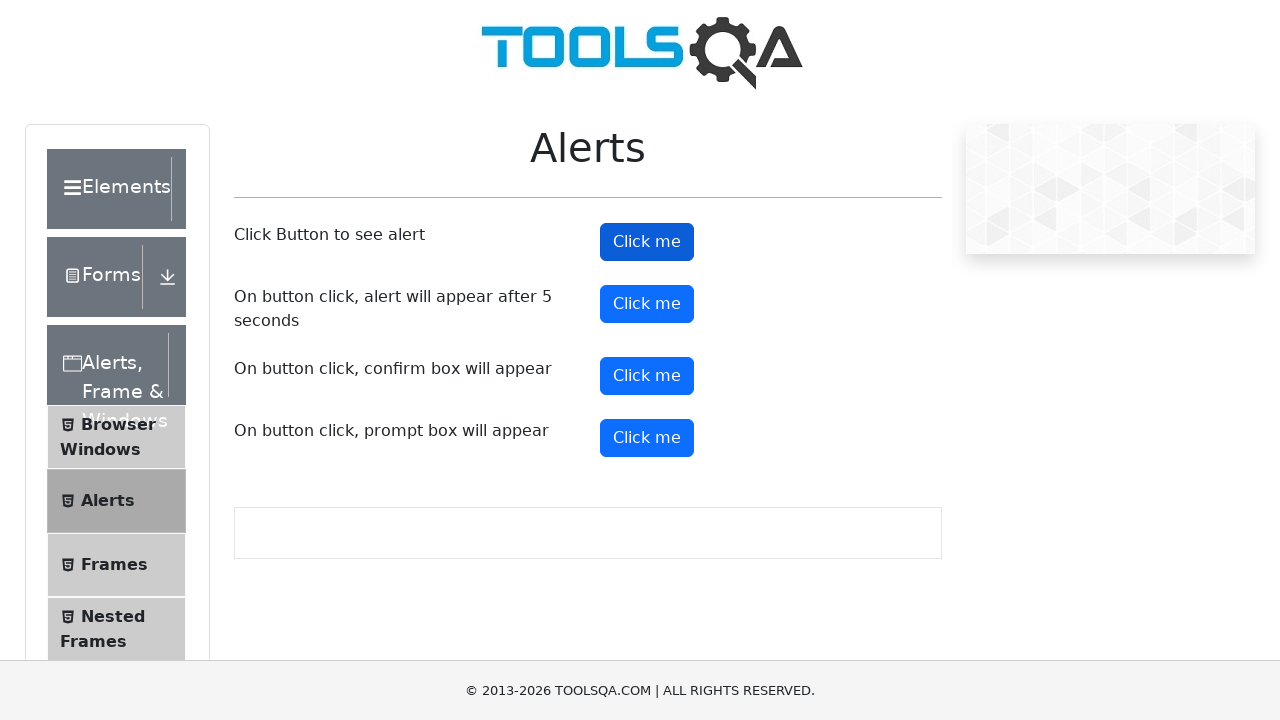

Set up dialog handler to accept alerts with message 'You clicked a button'
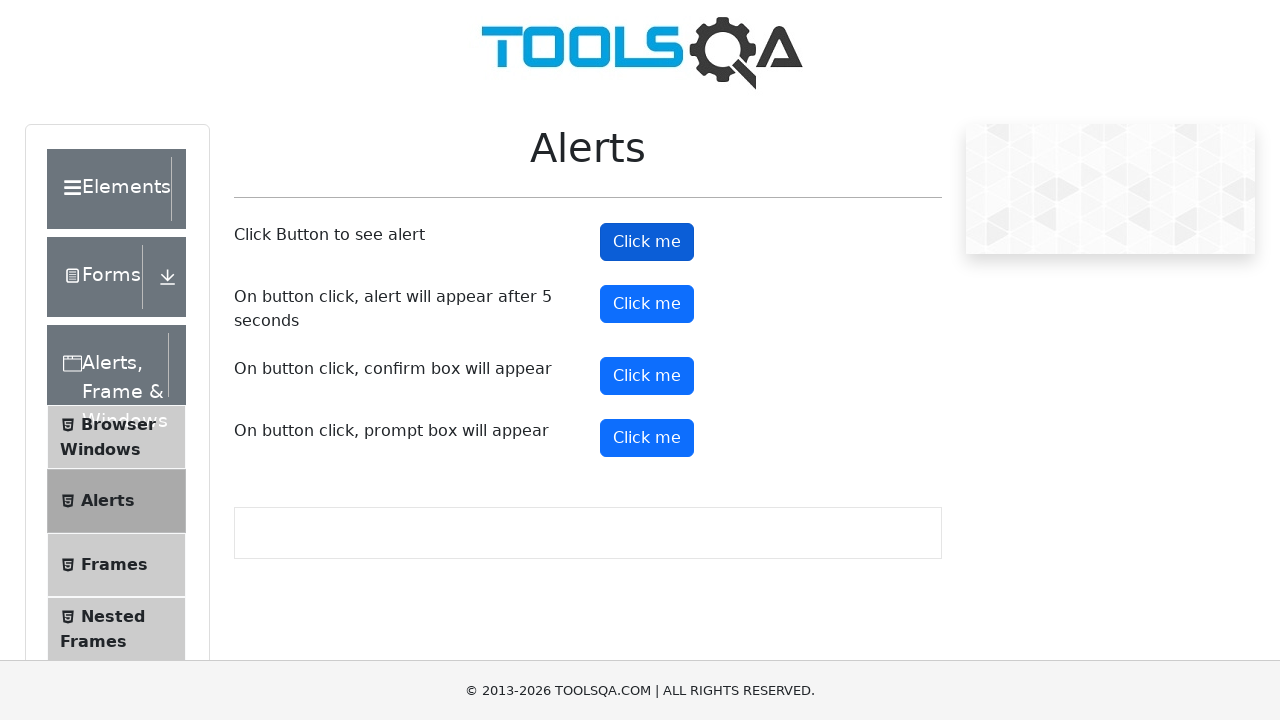

Clicked the alert button to trigger alert dialog at (647, 242) on #alertButton
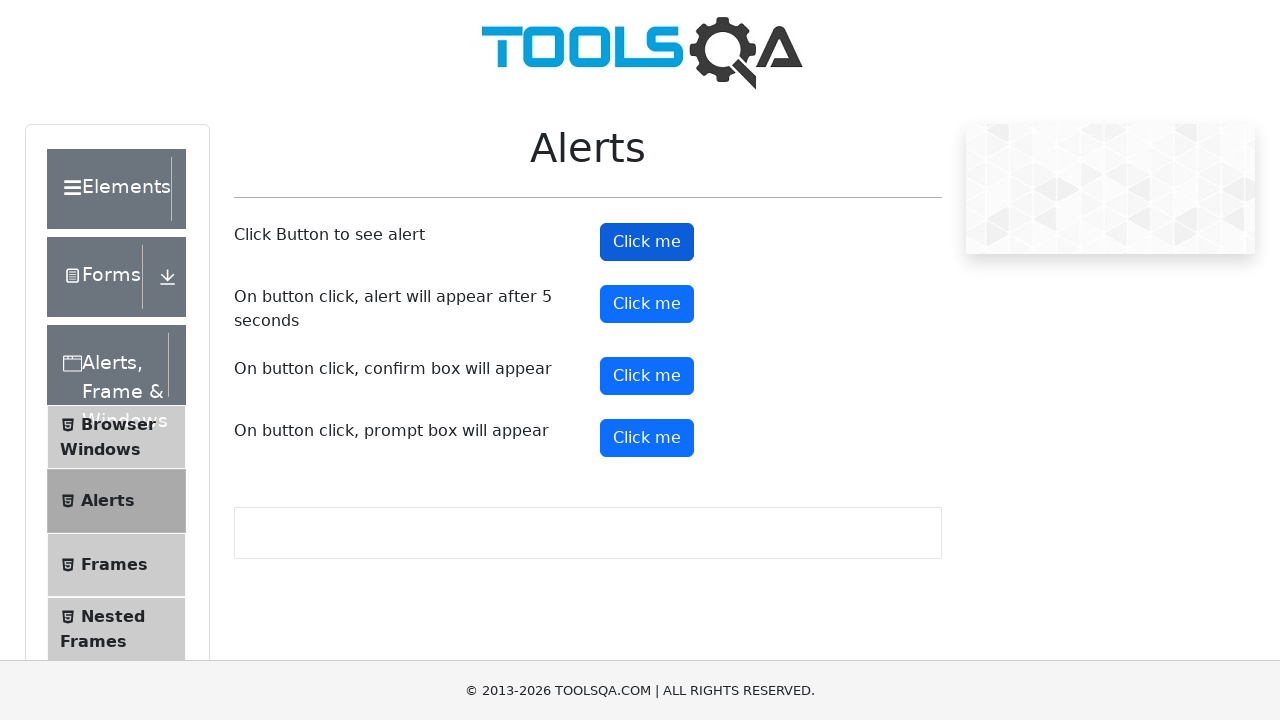

Waited for alert dialog to be handled
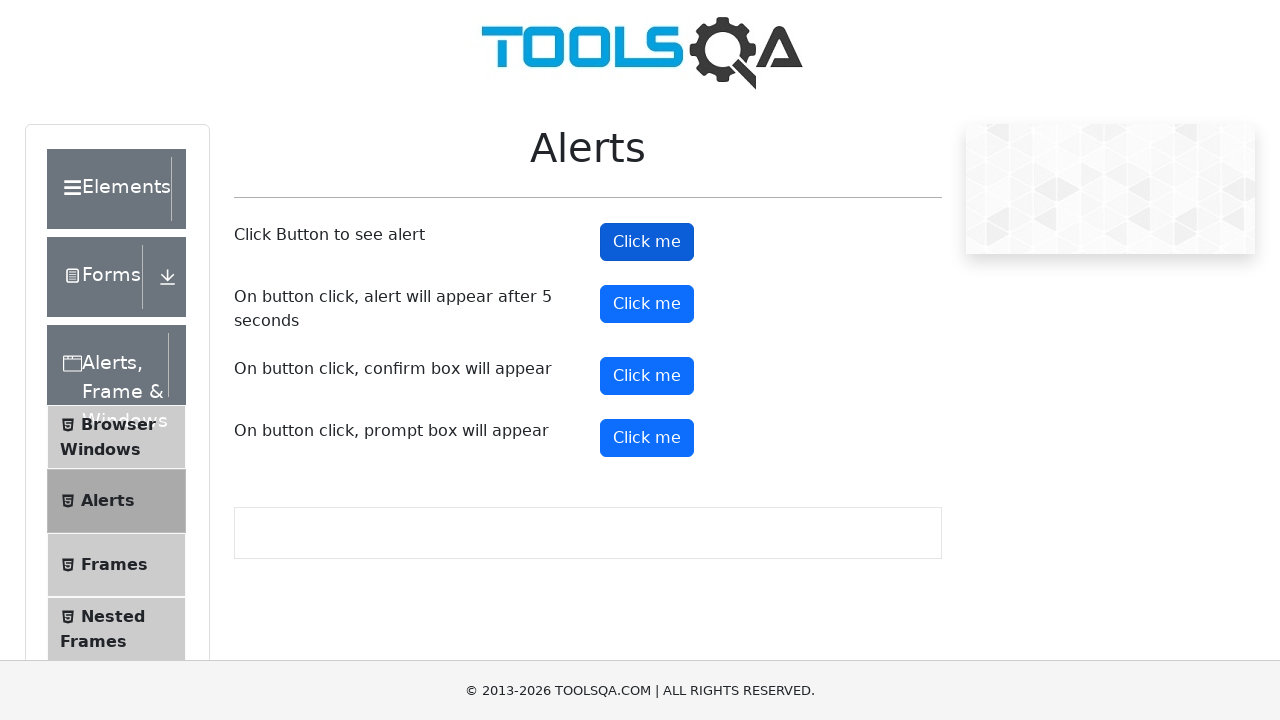

Verified URL remains at https://demoqa.com/alerts after closing alert
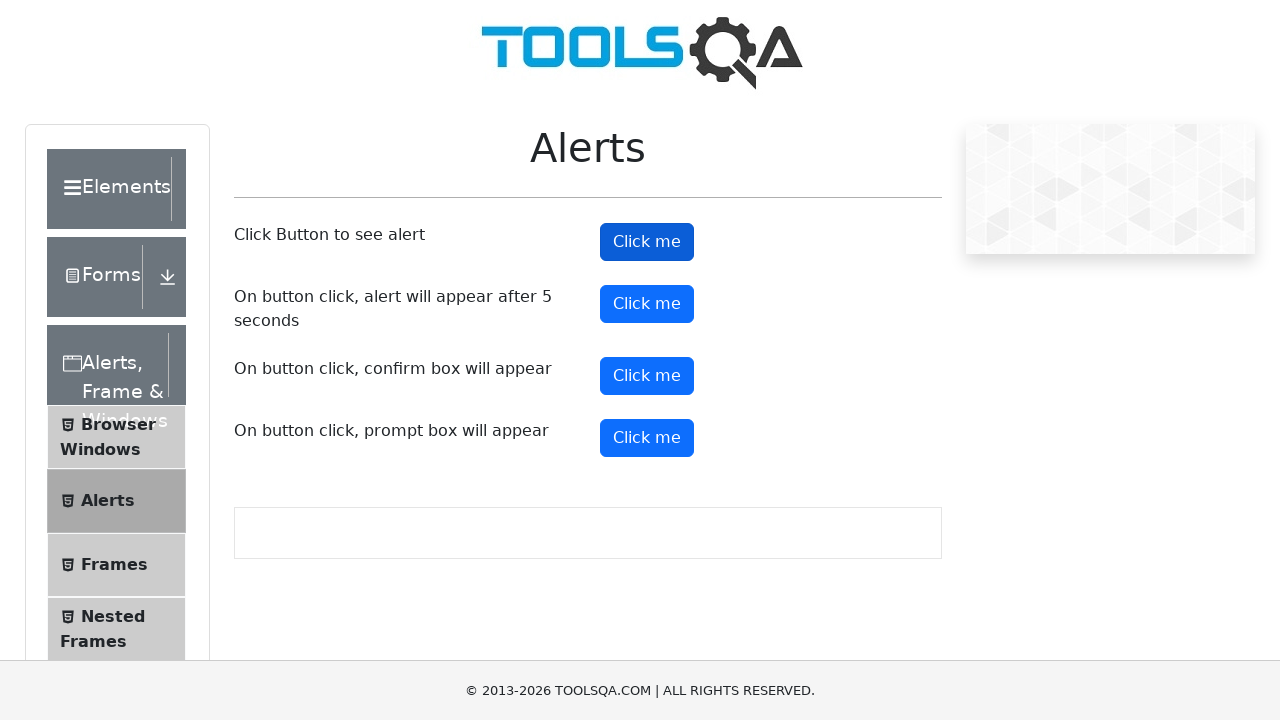

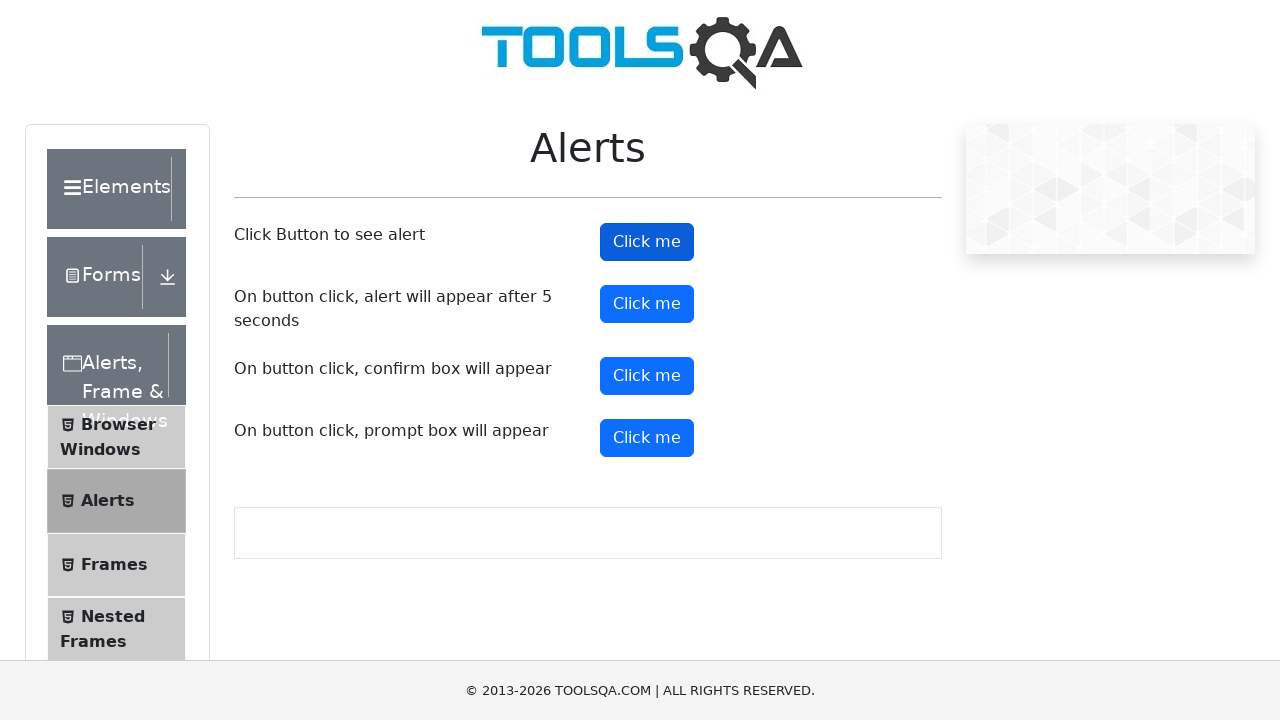